Tests gender field validation by first submitting without selection, then testing each gender option (Male, Female, Other)

Starting URL: https://demoqa.com/automation-practice-form

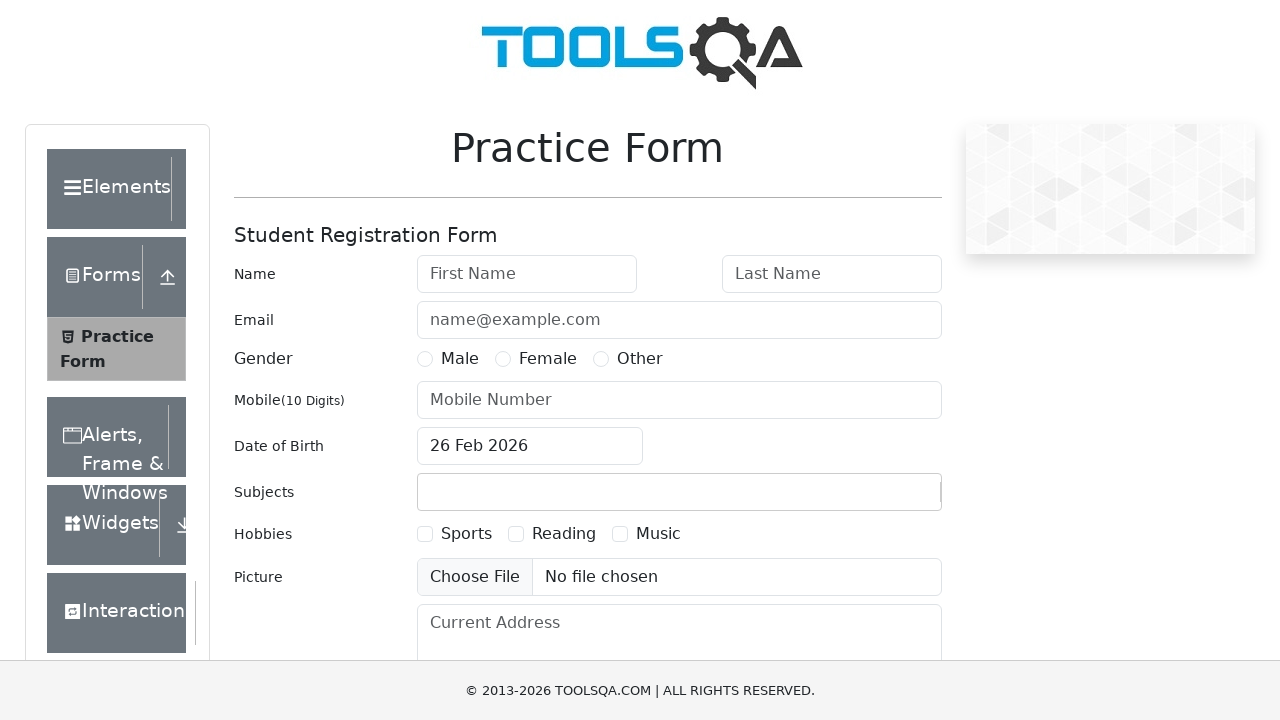

Filled first name field with 'John' on #firstName
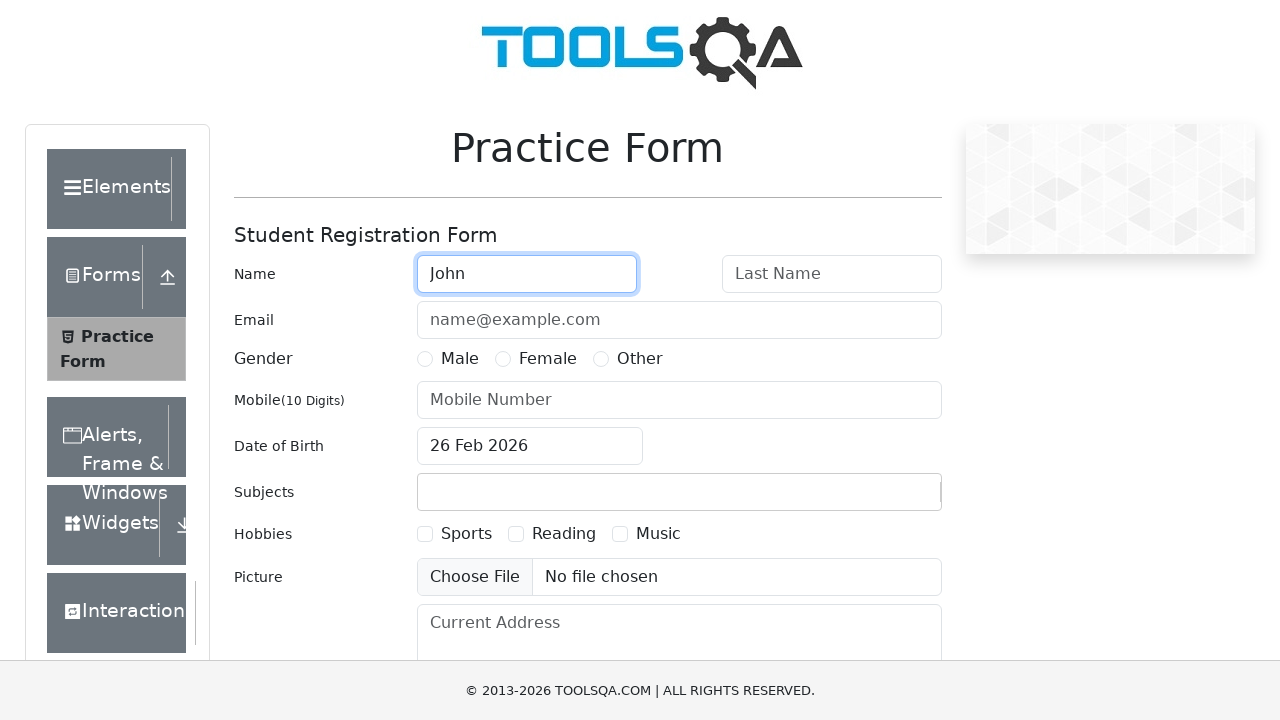

Filled last name field with 'Doe' on #lastName
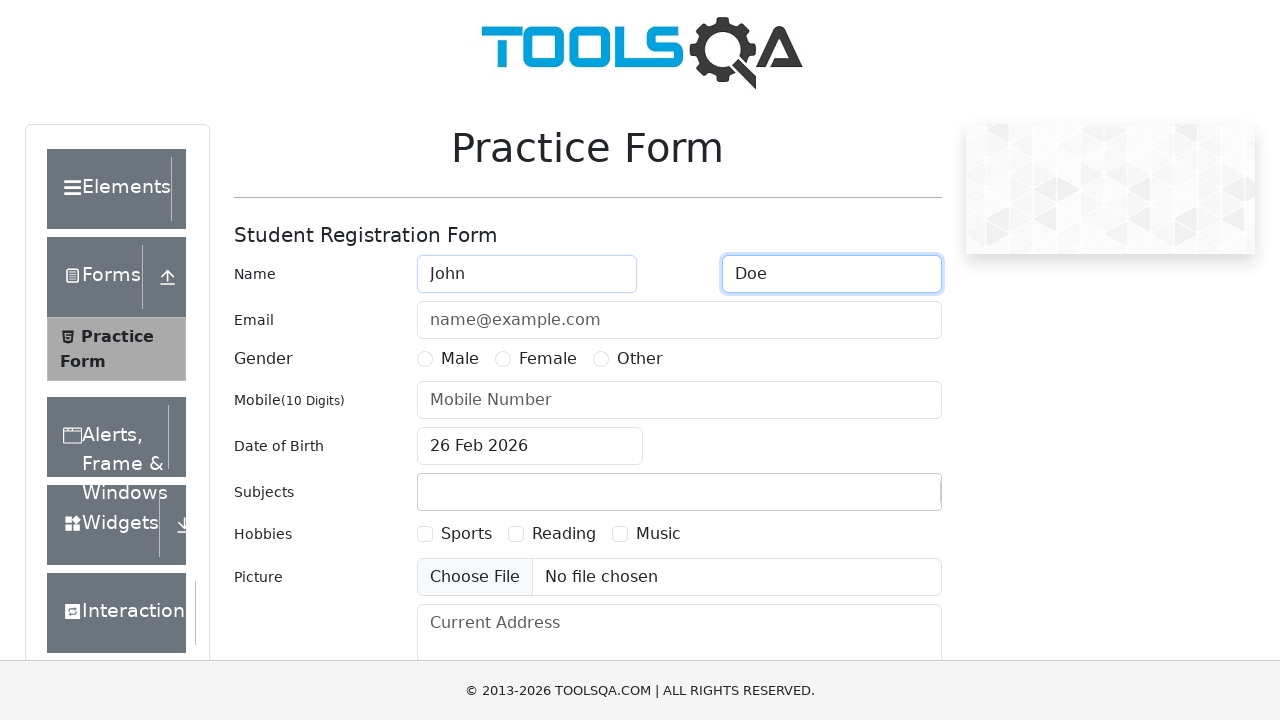

Filled email field with 'test@example.com' on #userEmail
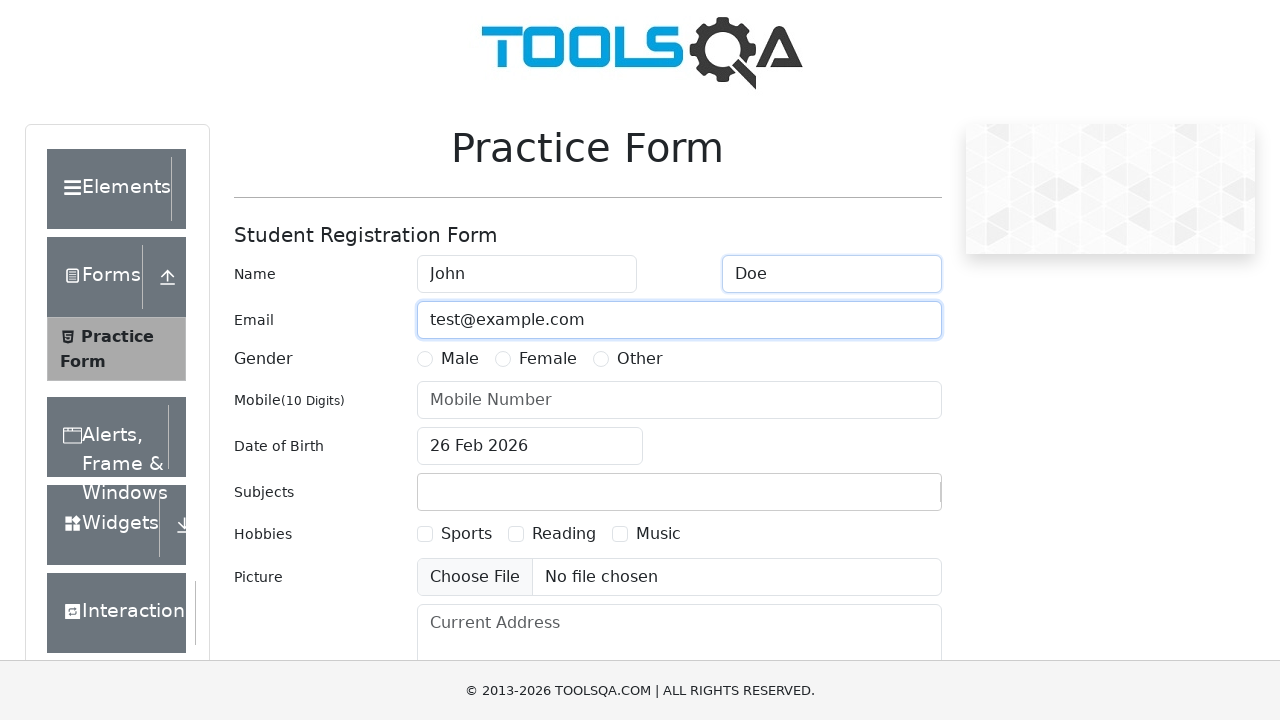

Filled phone number field with '1234567890' on #userNumber
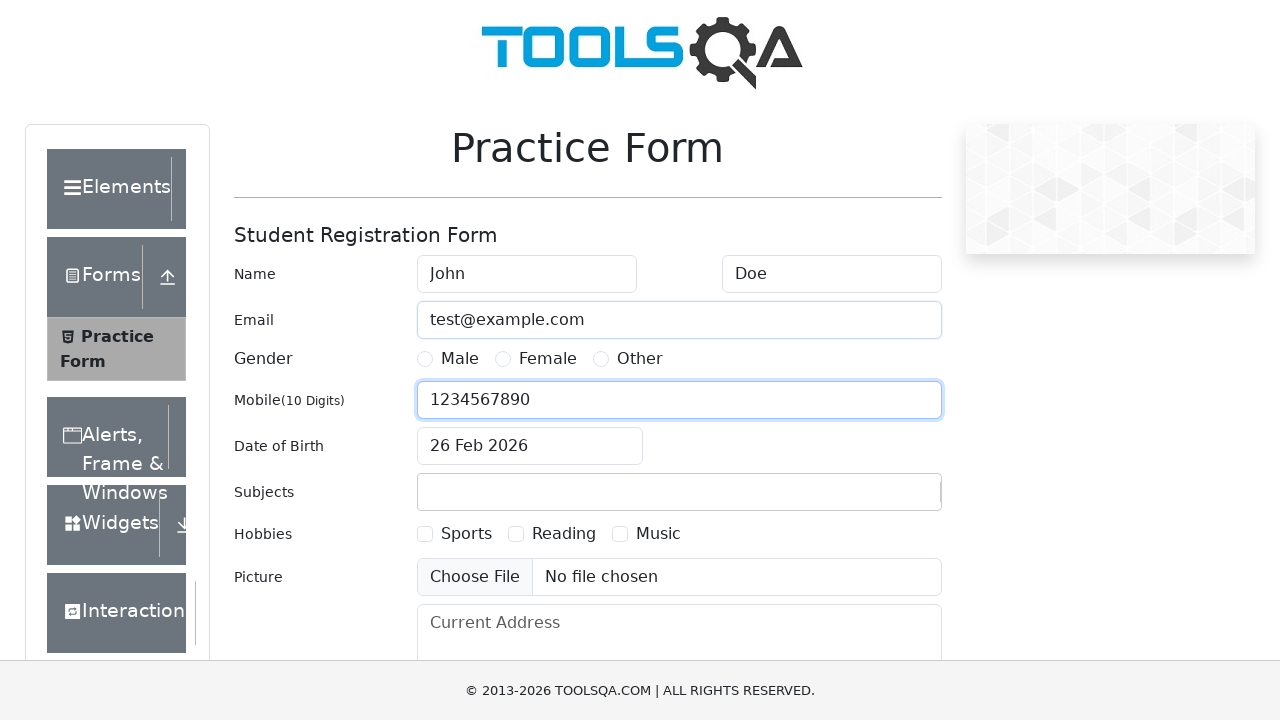

Scrolled submit button into view
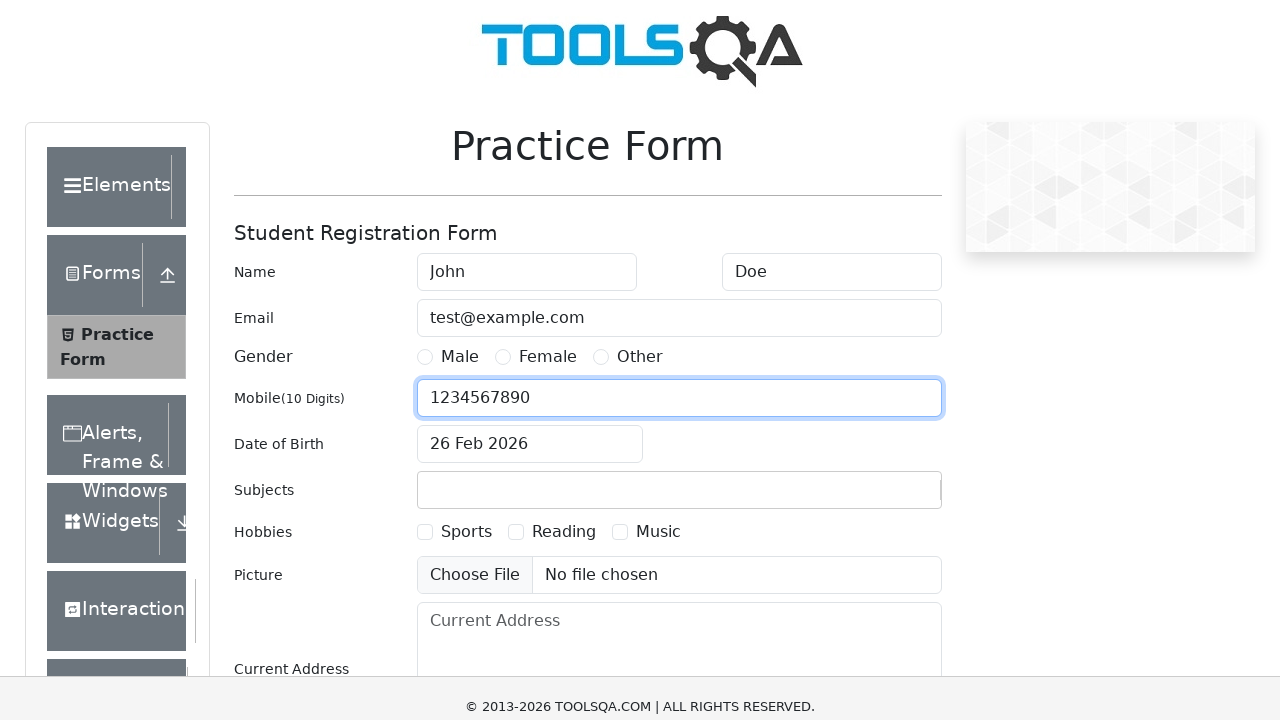

Waited 3000ms for form to stabilize
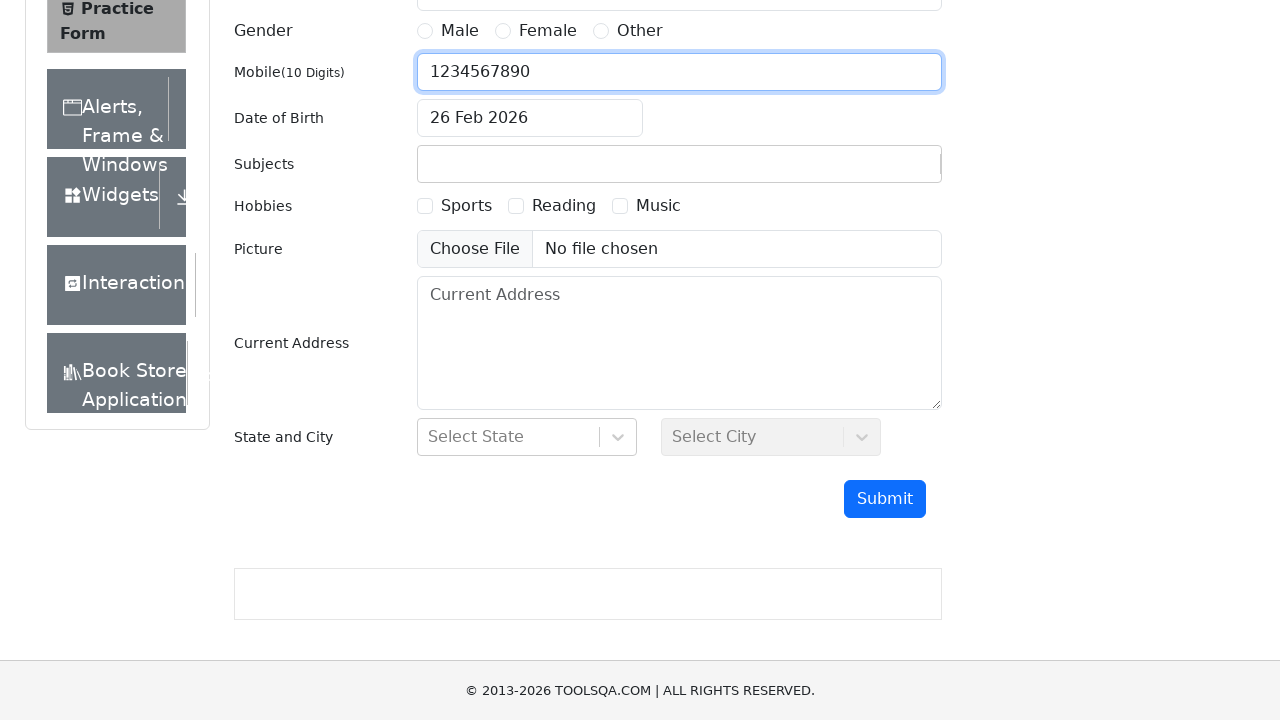

Submitted form without gender selection to test validation at (885, 499) on #submit
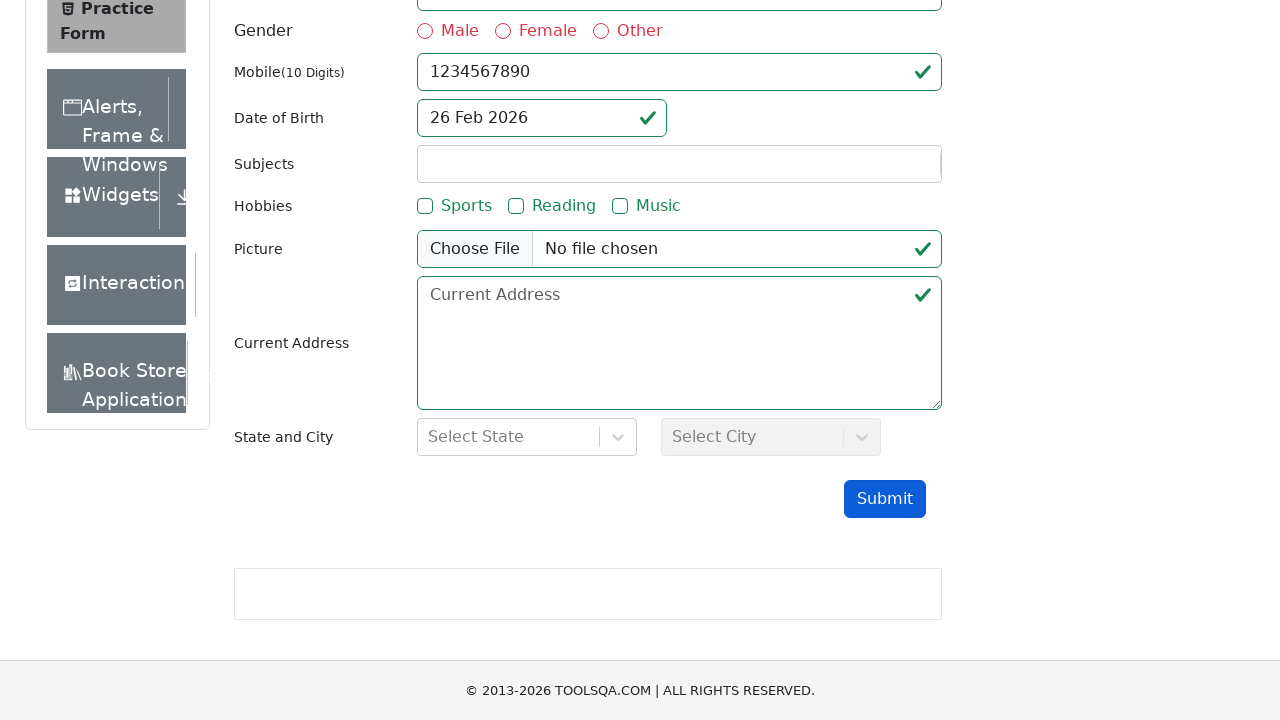

Selected gender option: Male at (460, 31) on //label[contains(.,'Male')]
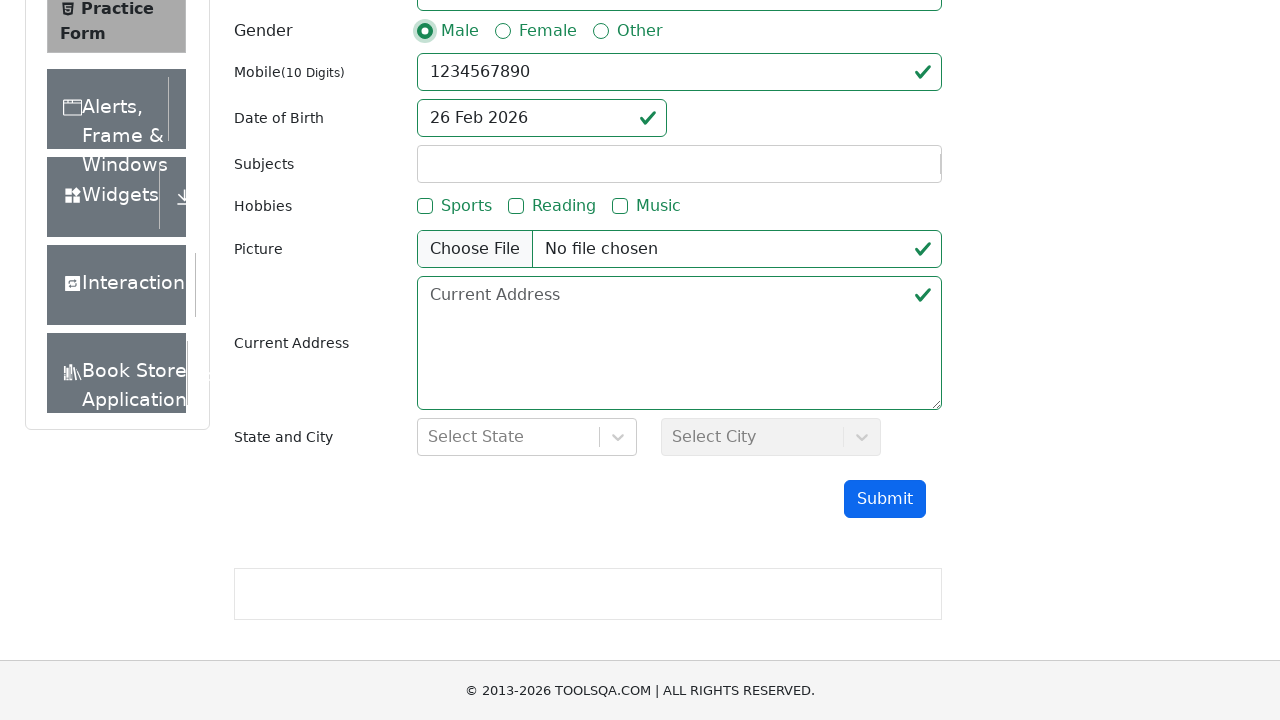

Scrolled submit button into view
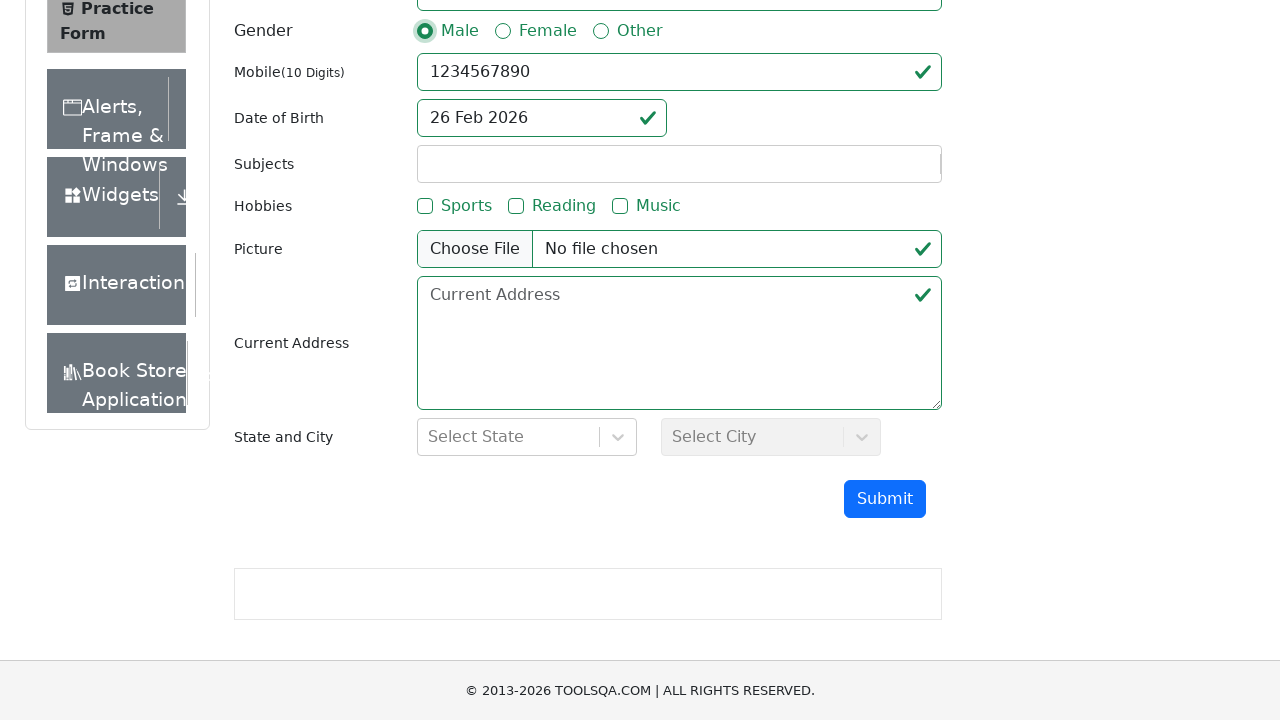

Waited 3000ms for form to stabilize
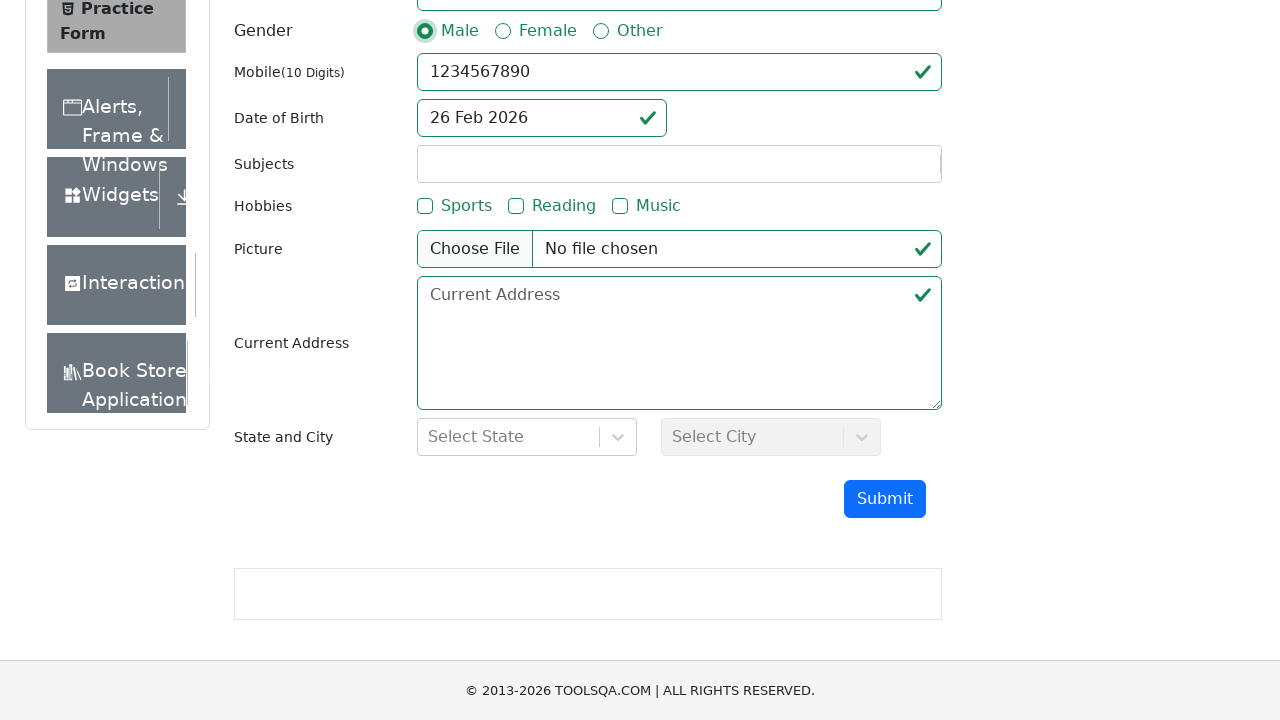

Submitted form with Male gender selection at (885, 499) on #submit
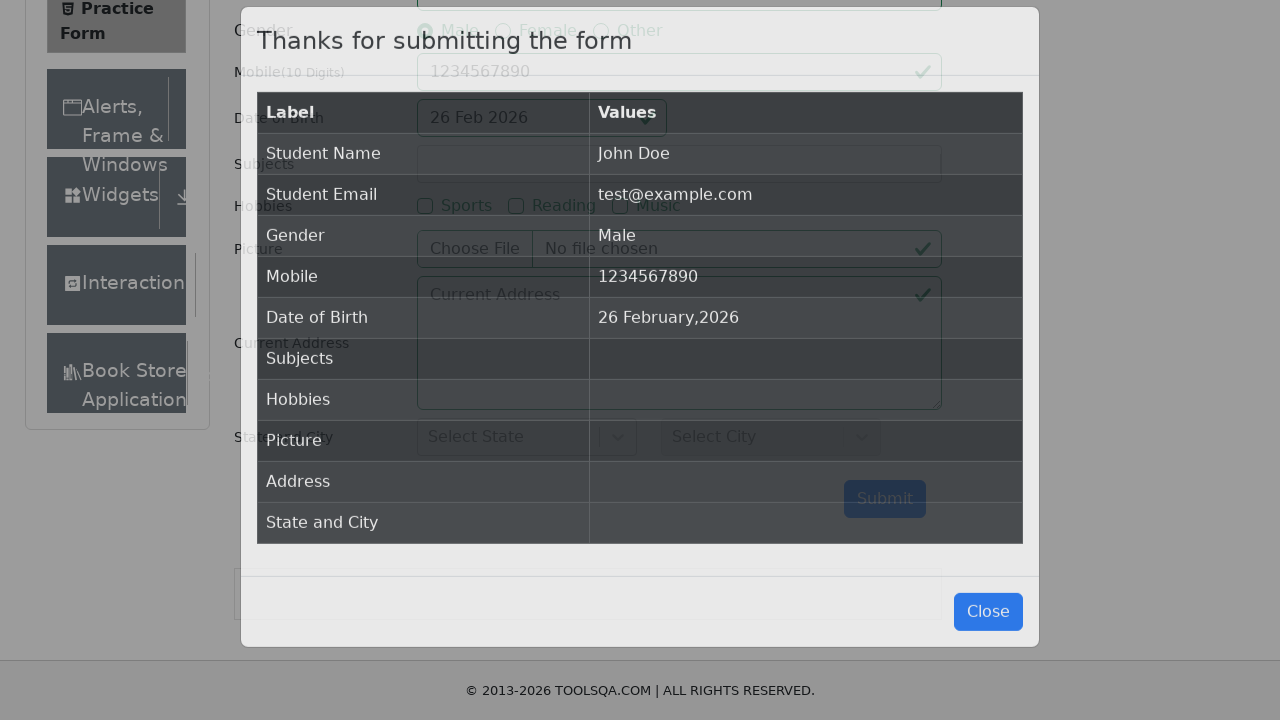

Reloaded page for next gender test iteration
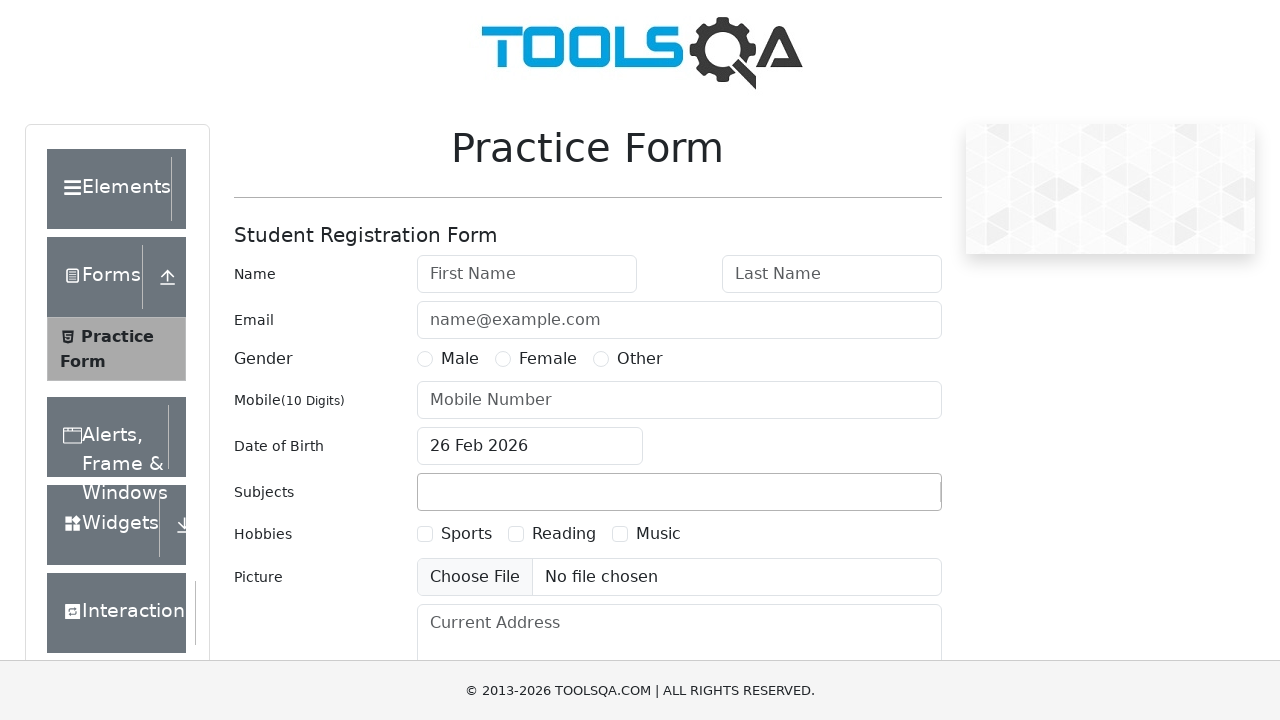

Selected gender option: Female at (548, 359) on //label[contains(.,'Female')]
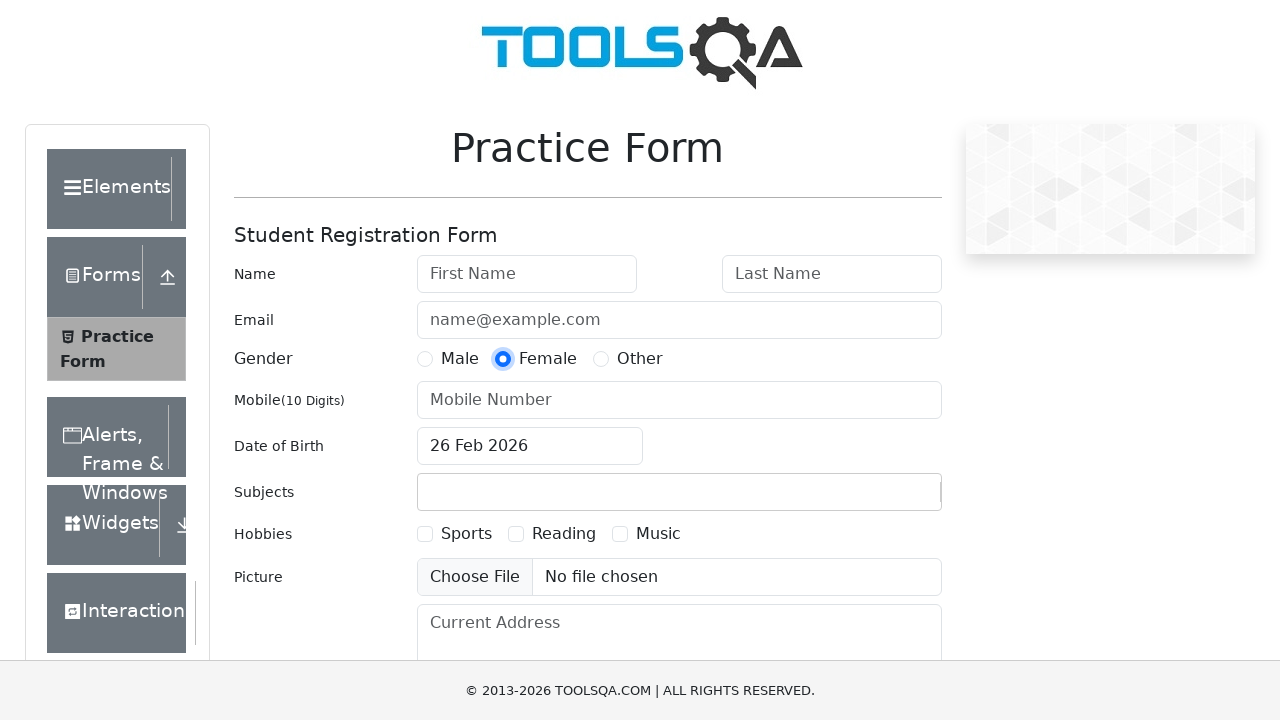

Scrolled submit button into view
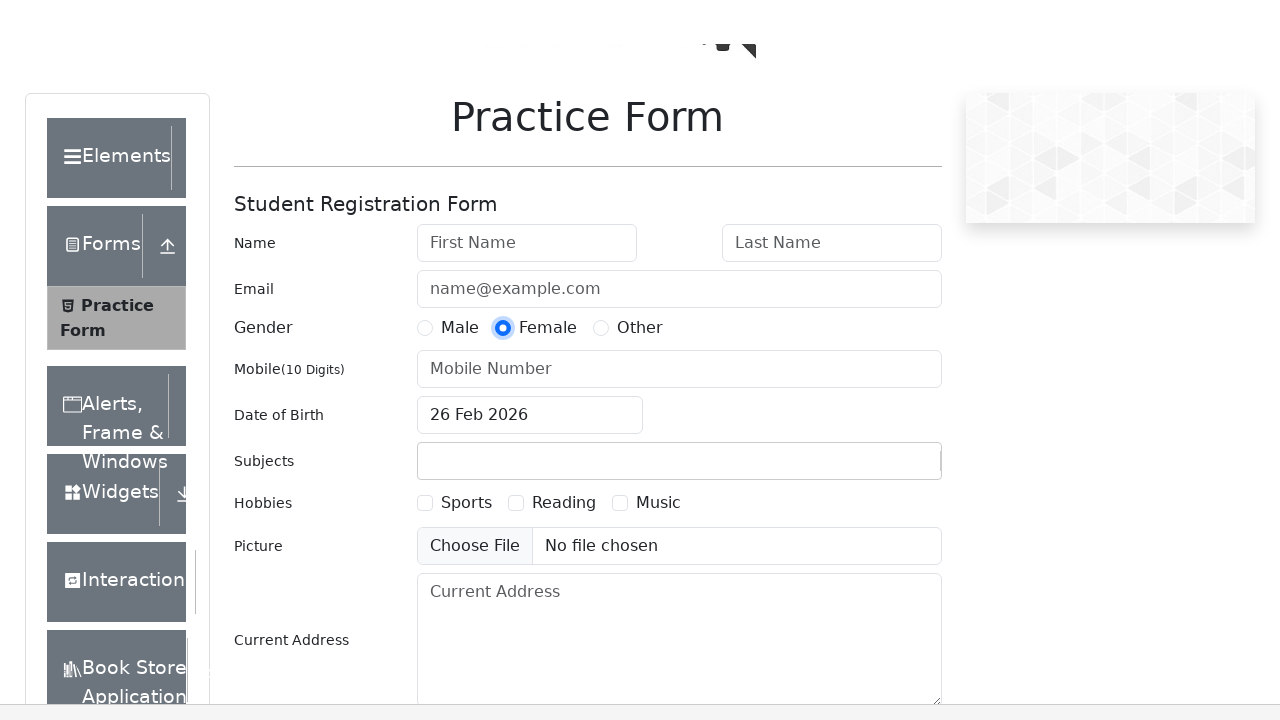

Waited 3000ms for form to stabilize
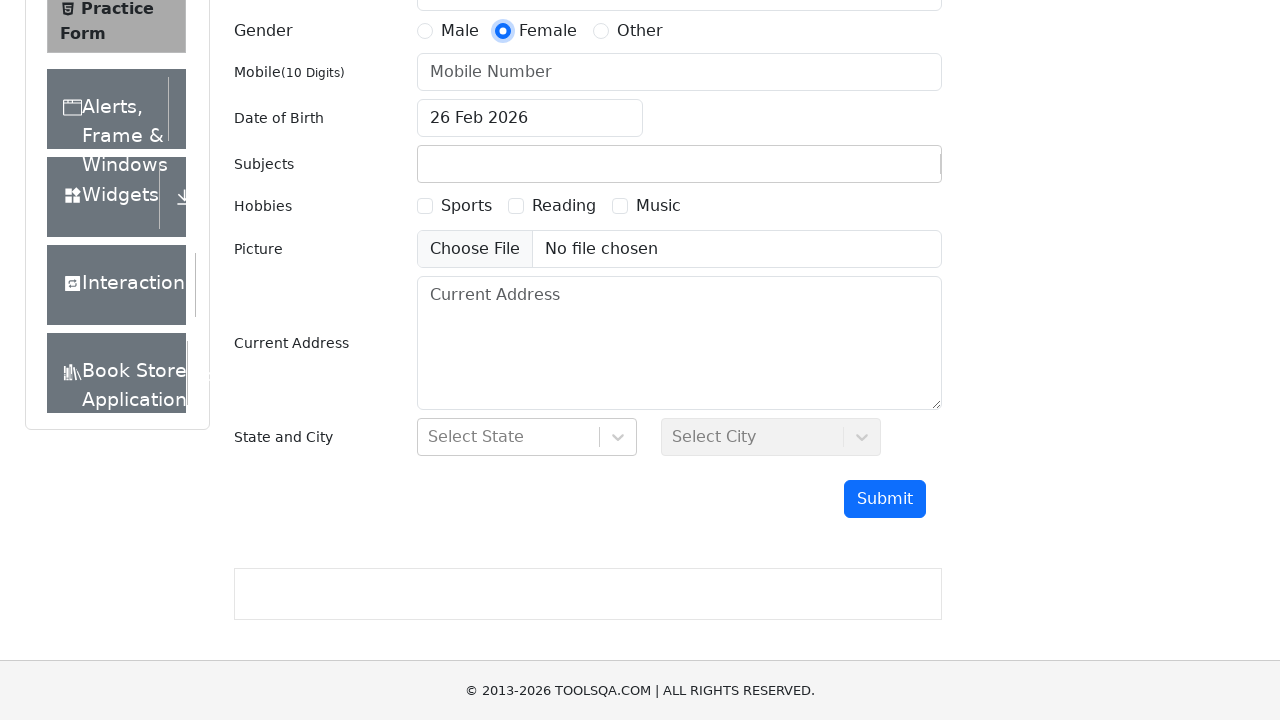

Submitted form with Female gender selection at (885, 499) on #submit
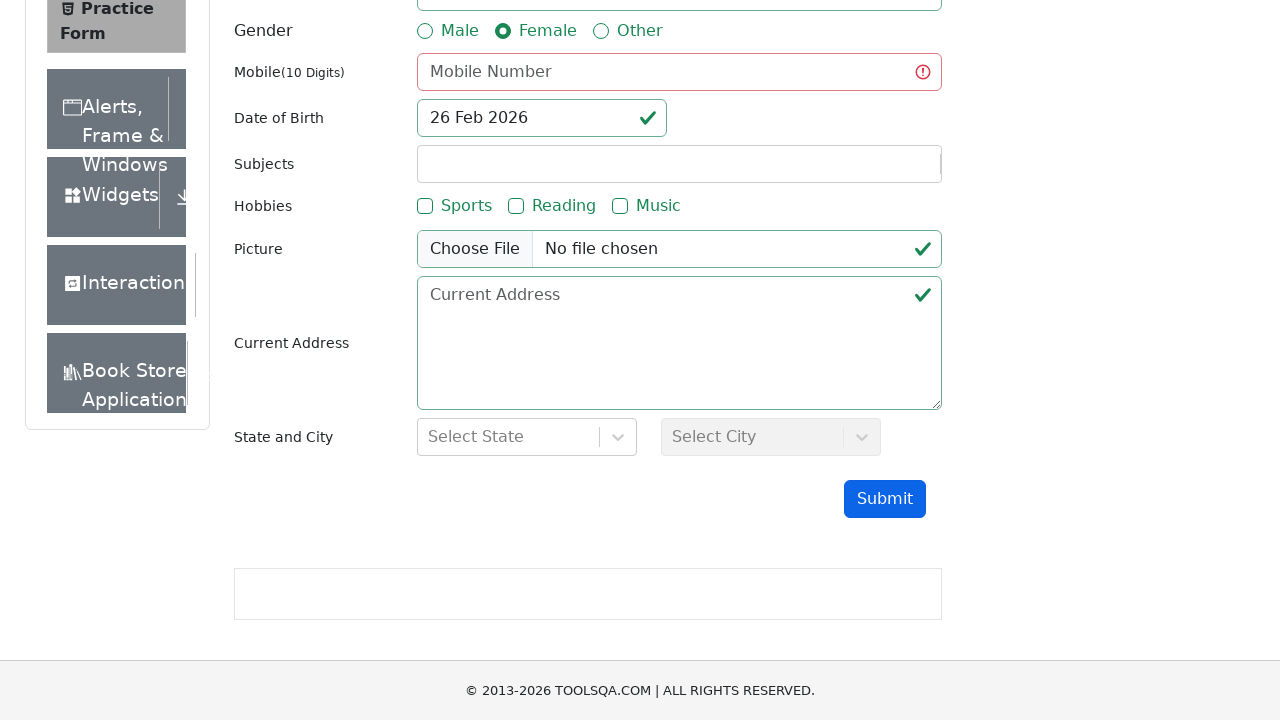

Reloaded page for next gender test iteration
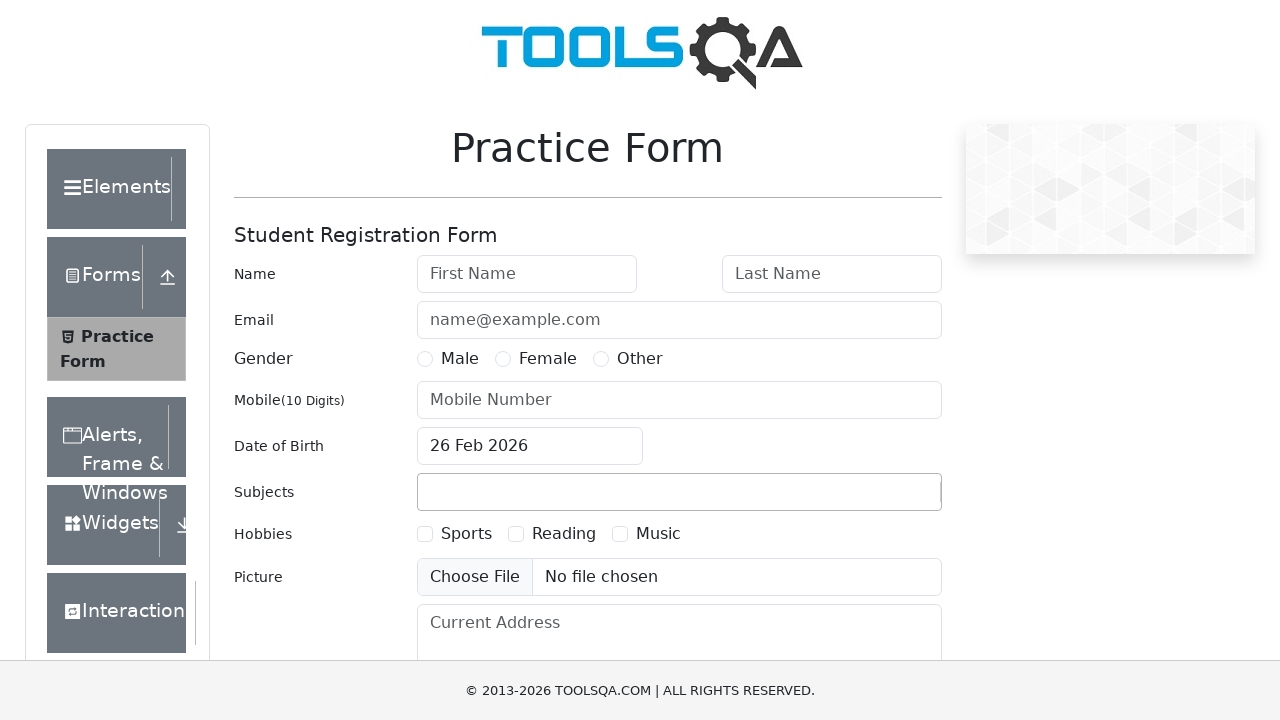

Selected gender option: Other at (640, 359) on //label[contains(.,'Other')]
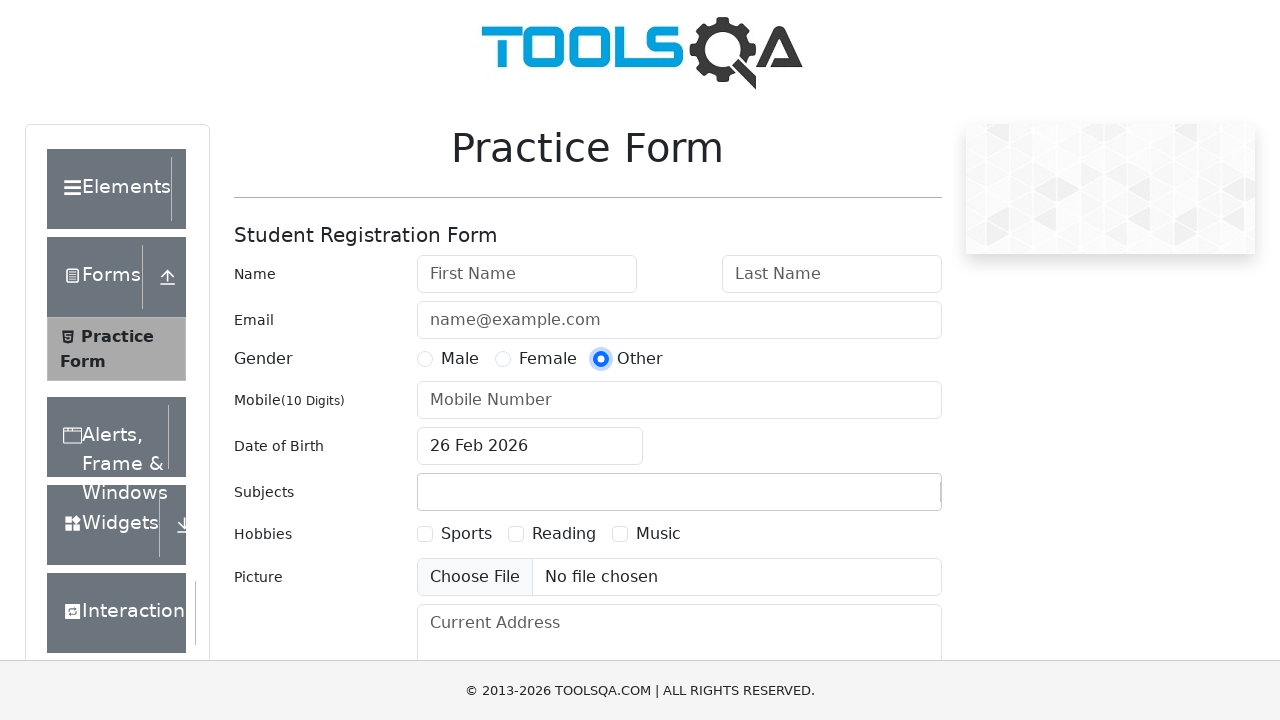

Scrolled submit button into view
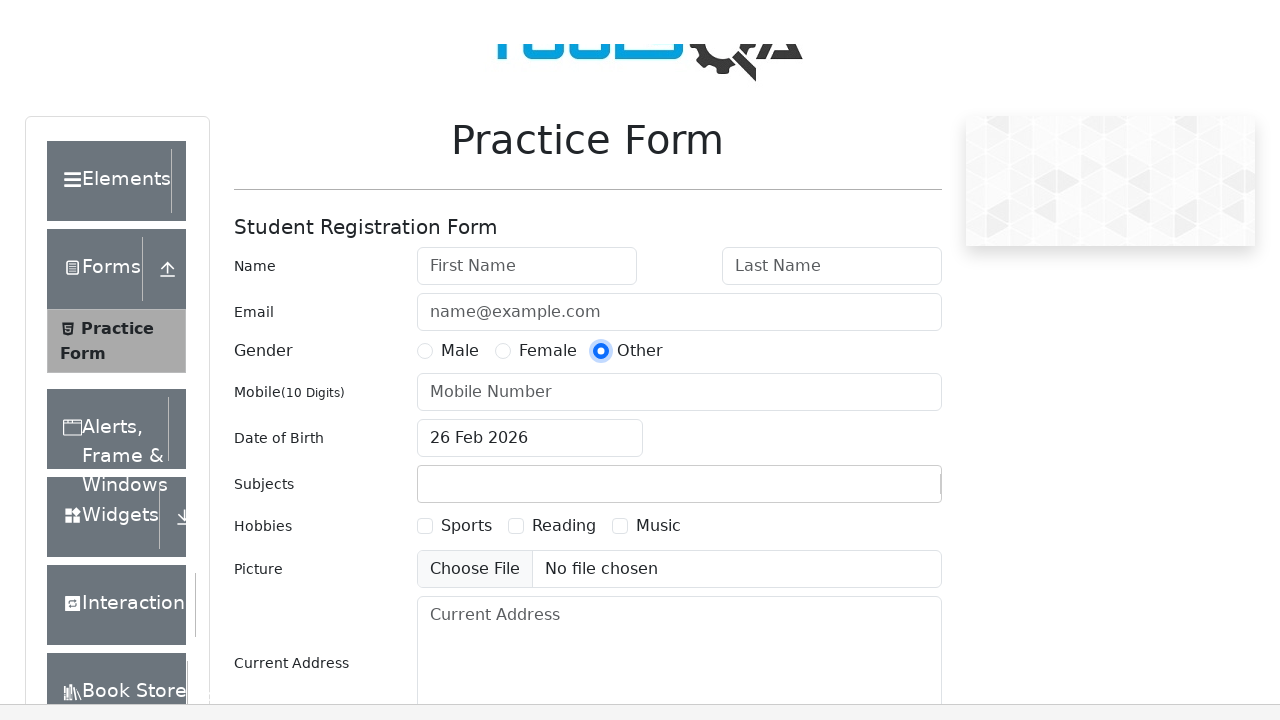

Waited 3000ms for form to stabilize
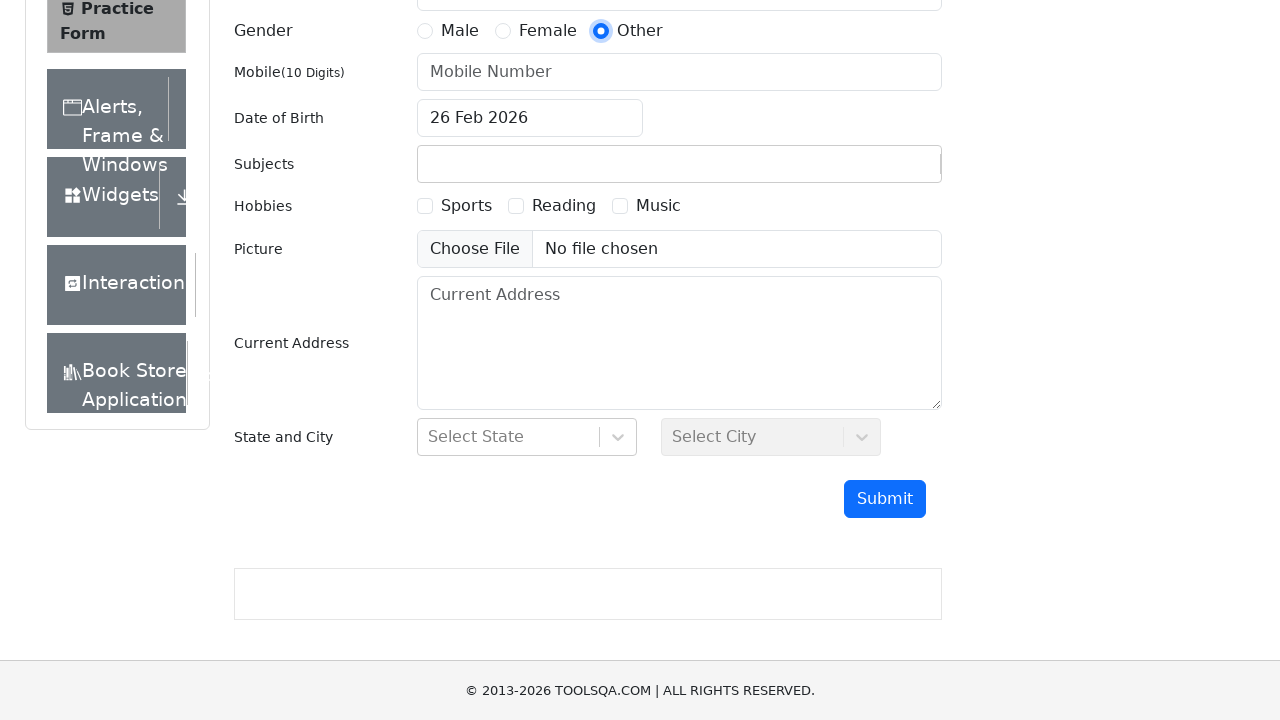

Submitted form with Other gender selection at (885, 499) on #submit
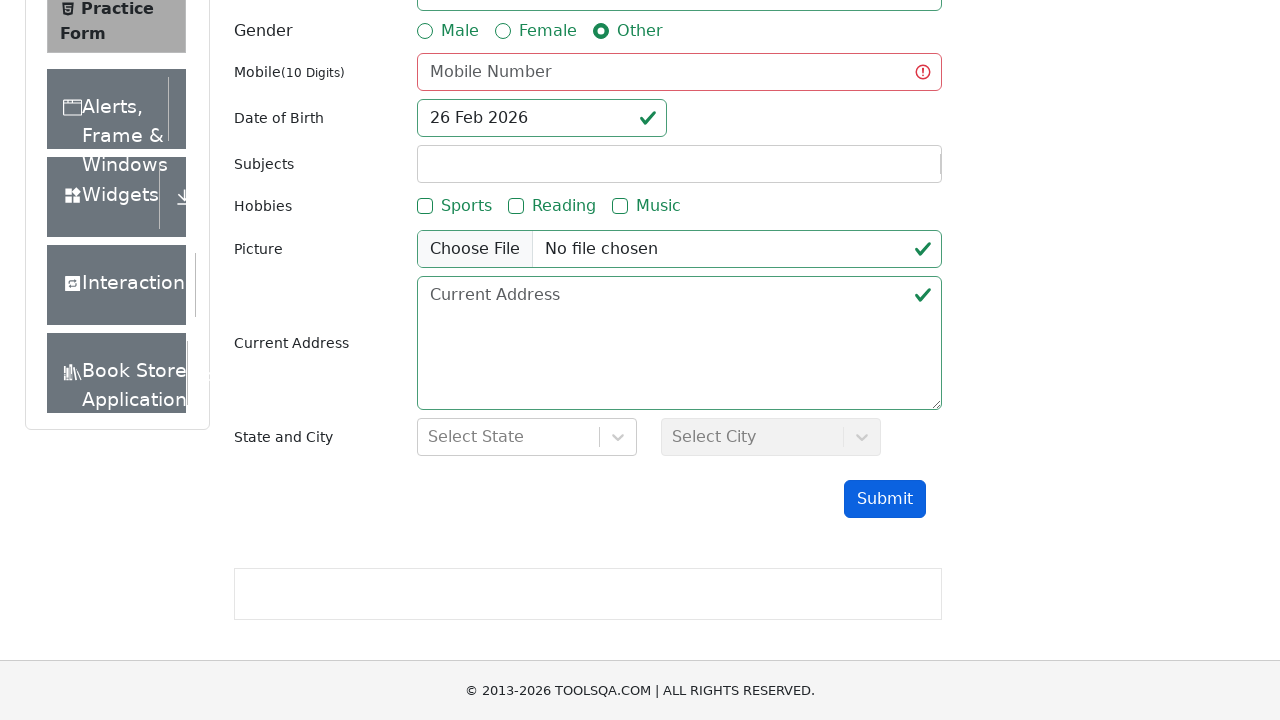

Reloaded page for next gender test iteration
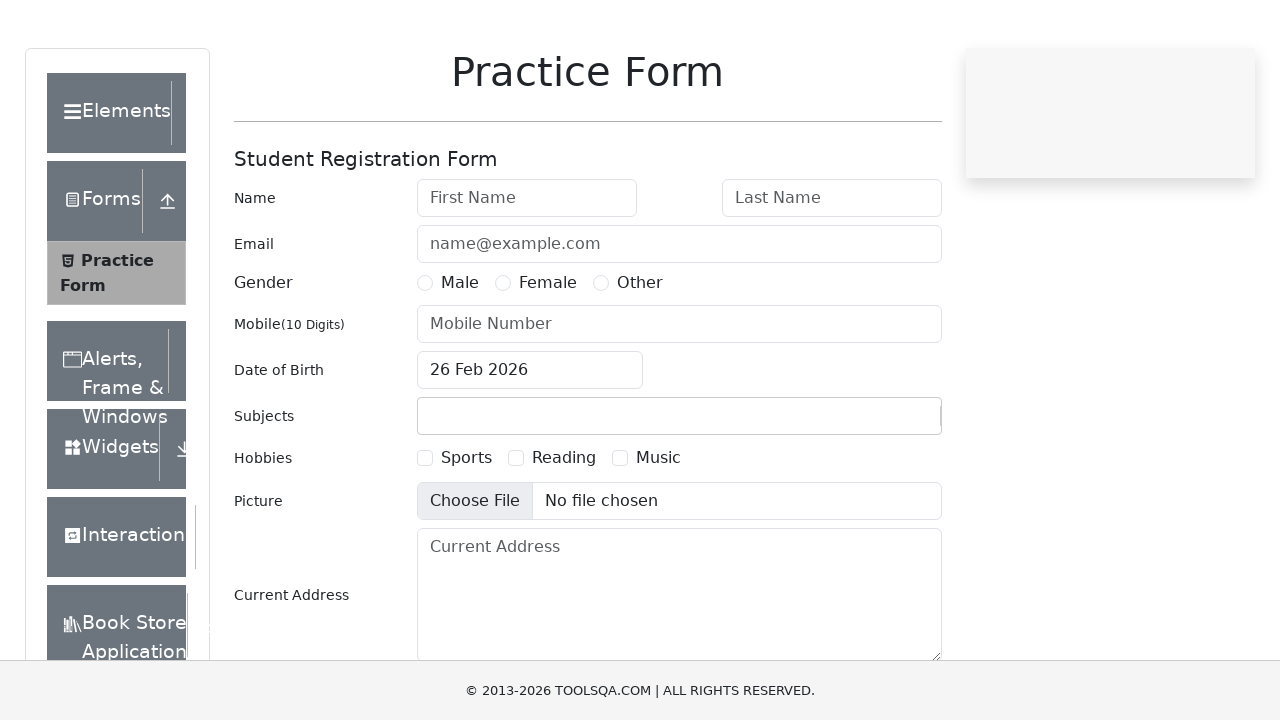

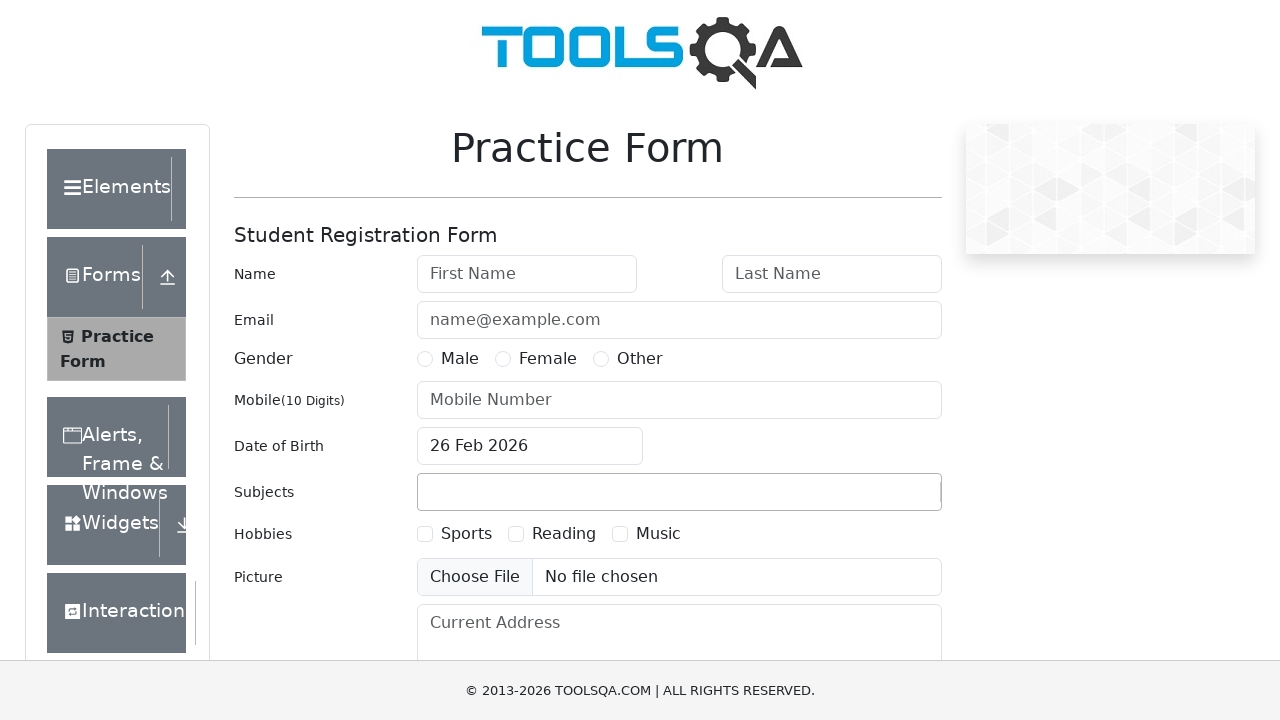